Tests navigation from the homepage to the About Us page by clicking the About Us link and verifying the page loads

Starting URL: https://training-support.net

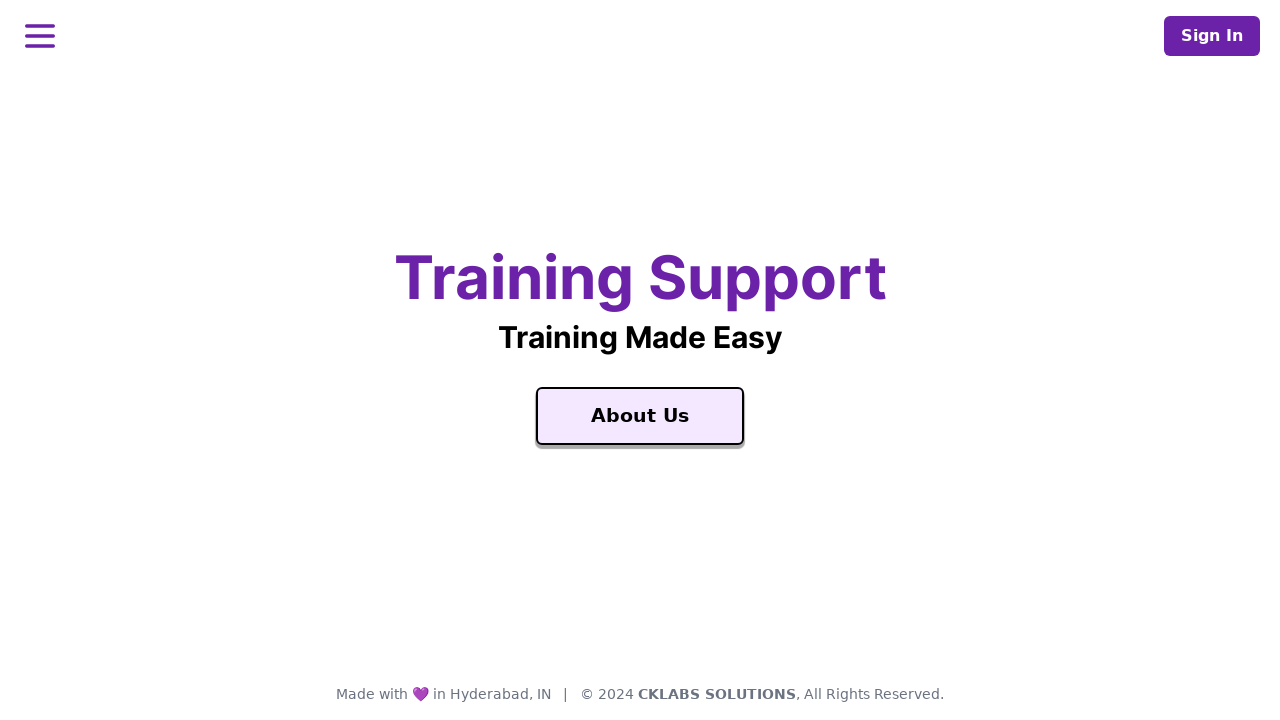

Clicked the About Us link at (640, 416) on text=About Us
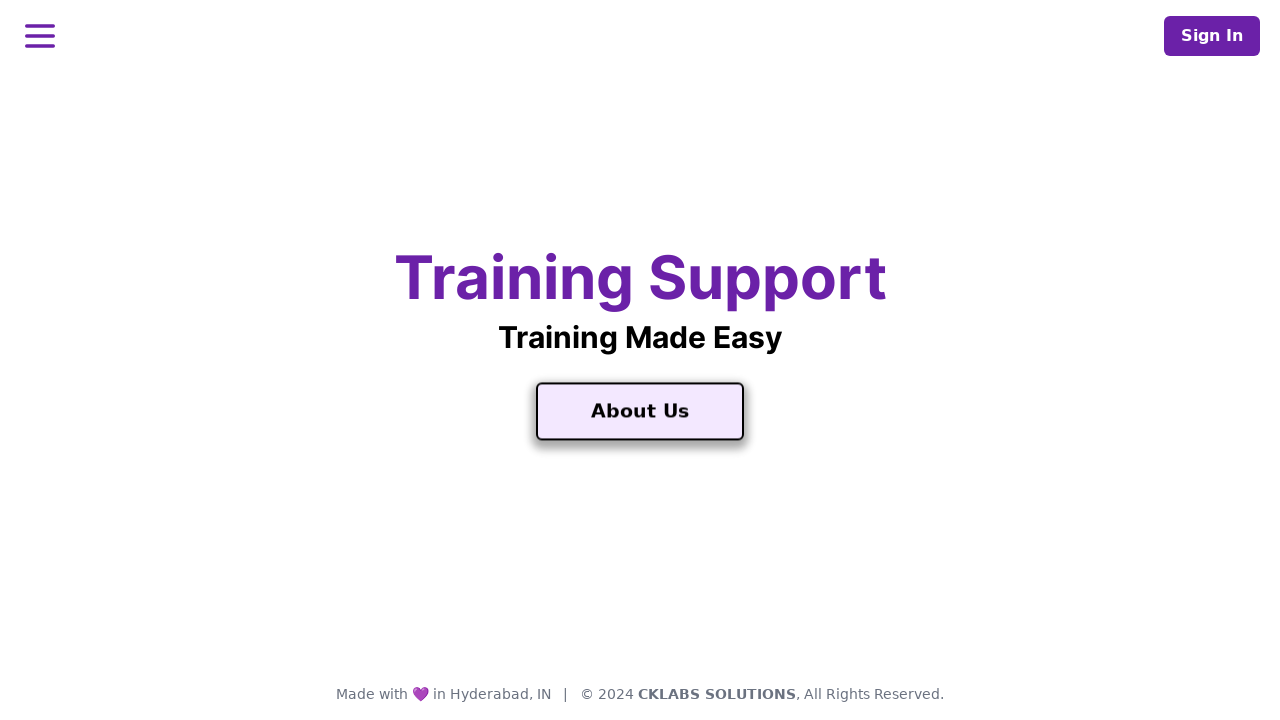

About Us page loaded successfully
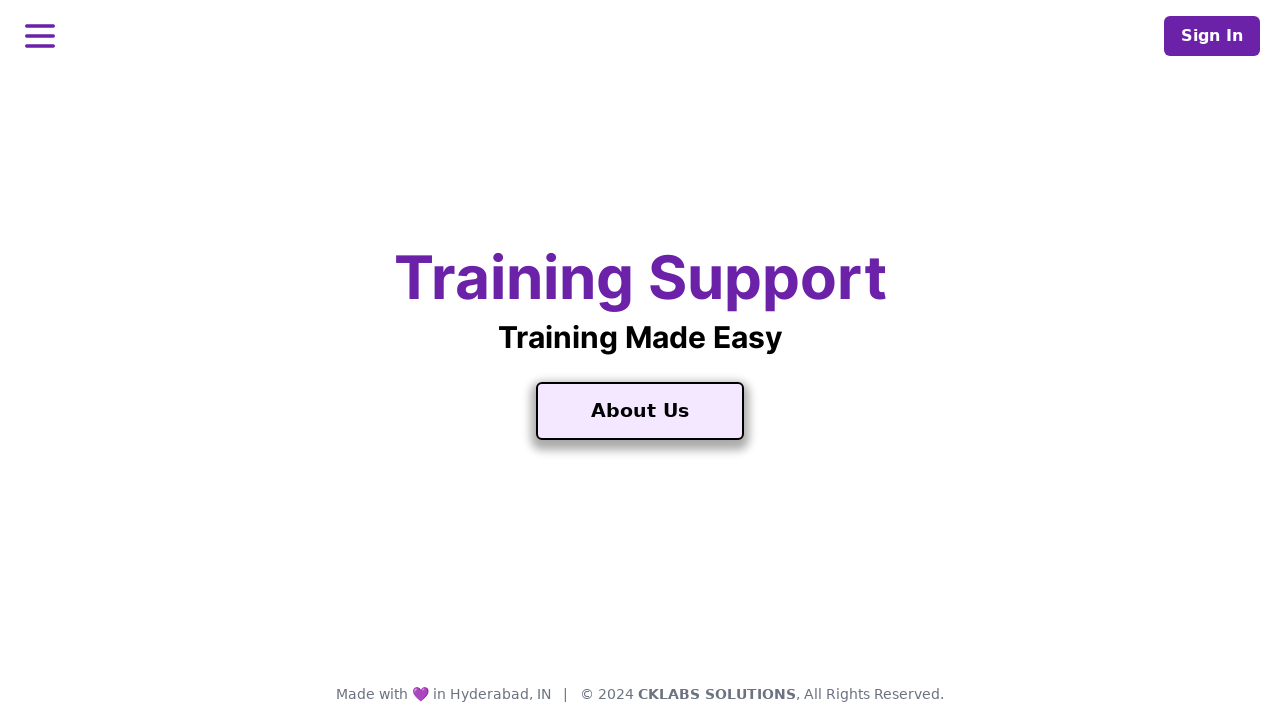

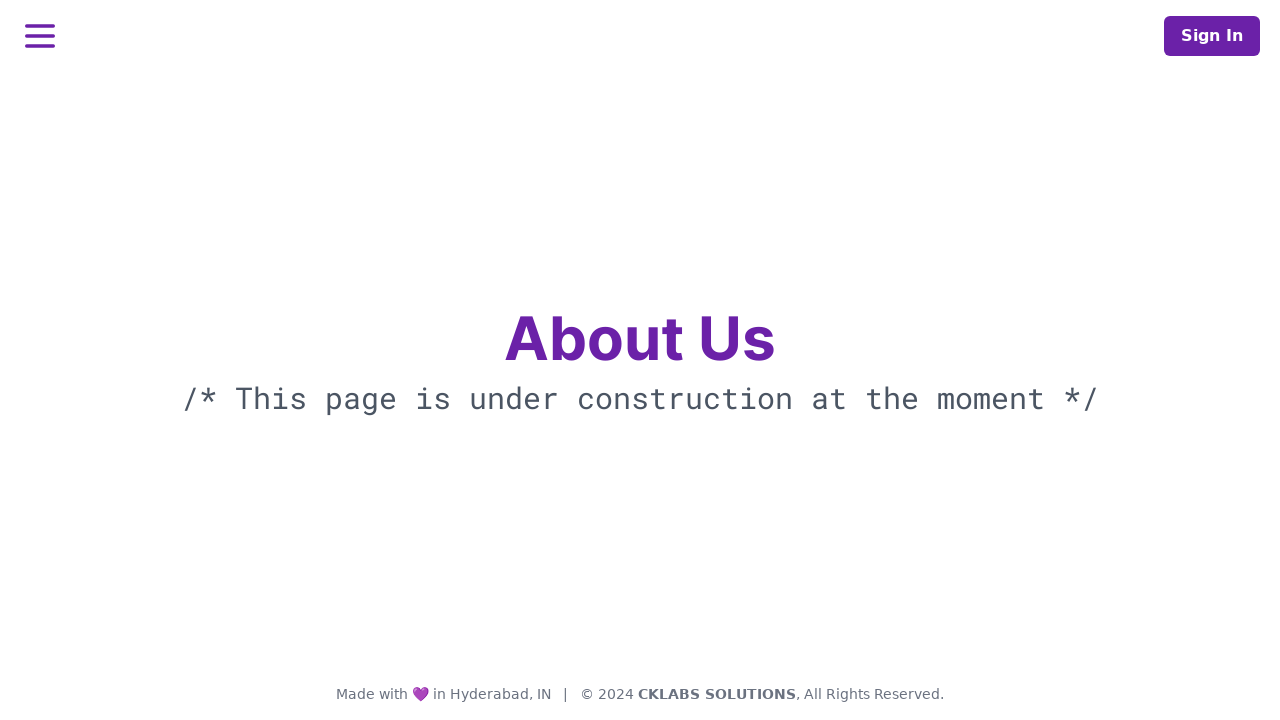